Tests filtering to display only completed items by clicking the Completed link.

Starting URL: https://demo.playwright.dev/todomvc

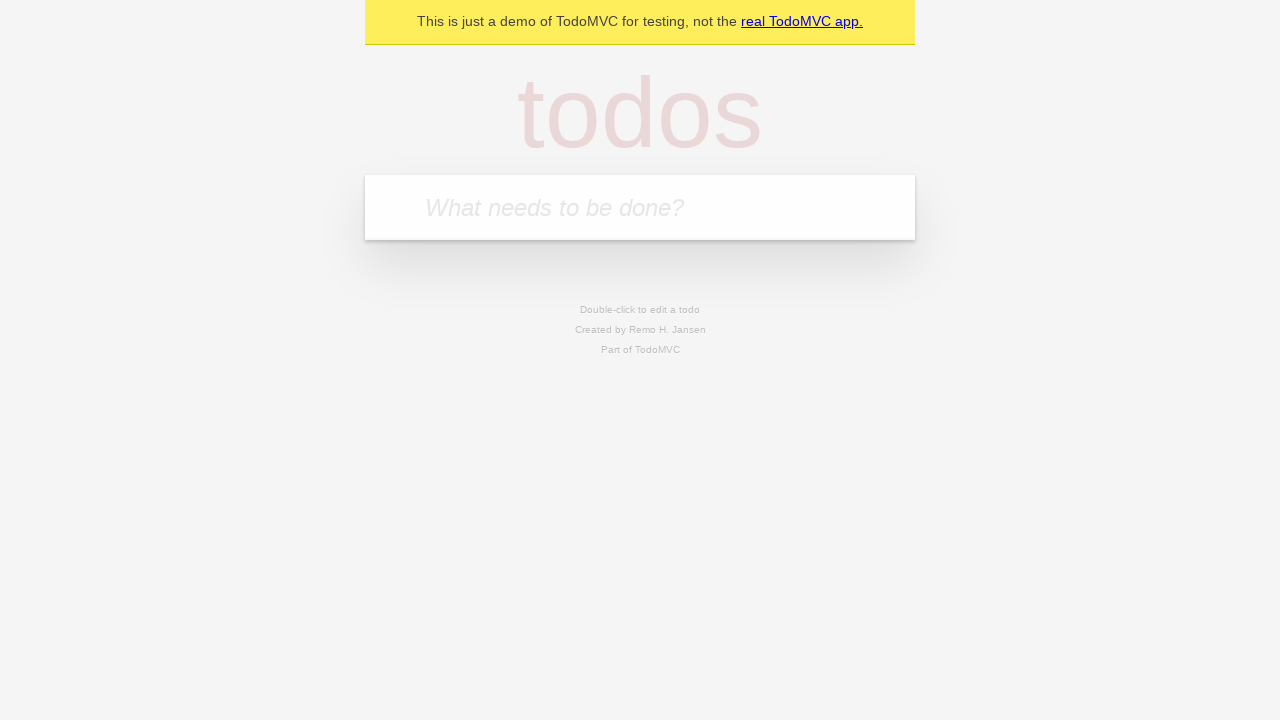

Filled todo input with 'buy some cheese' on internal:attr=[placeholder="What needs to be done?"i]
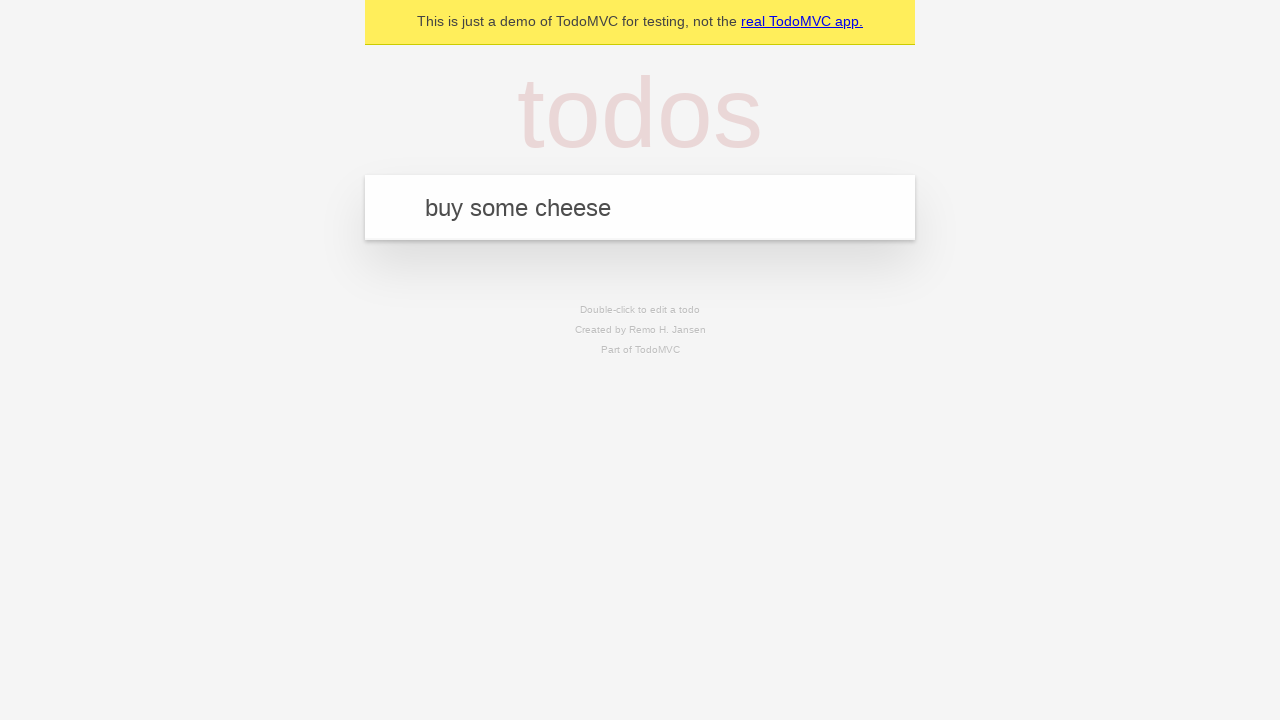

Pressed Enter to add first todo on internal:attr=[placeholder="What needs to be done?"i]
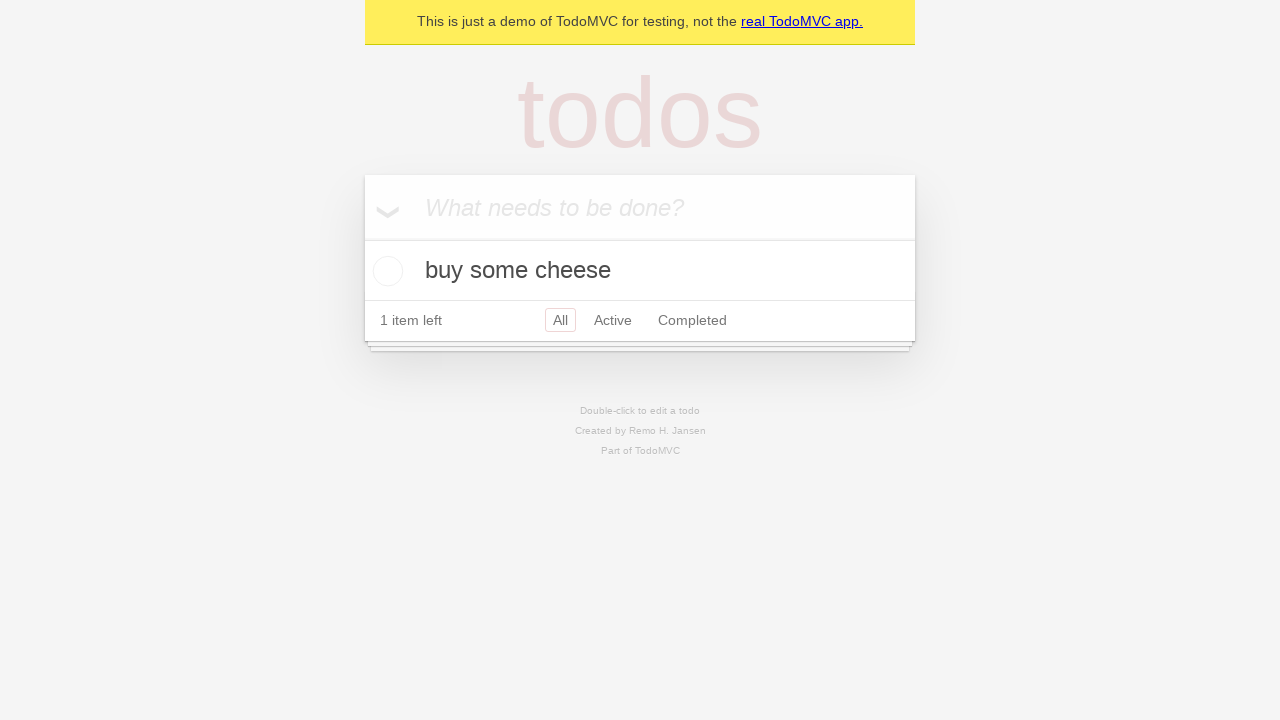

Filled todo input with 'feed the cat' on internal:attr=[placeholder="What needs to be done?"i]
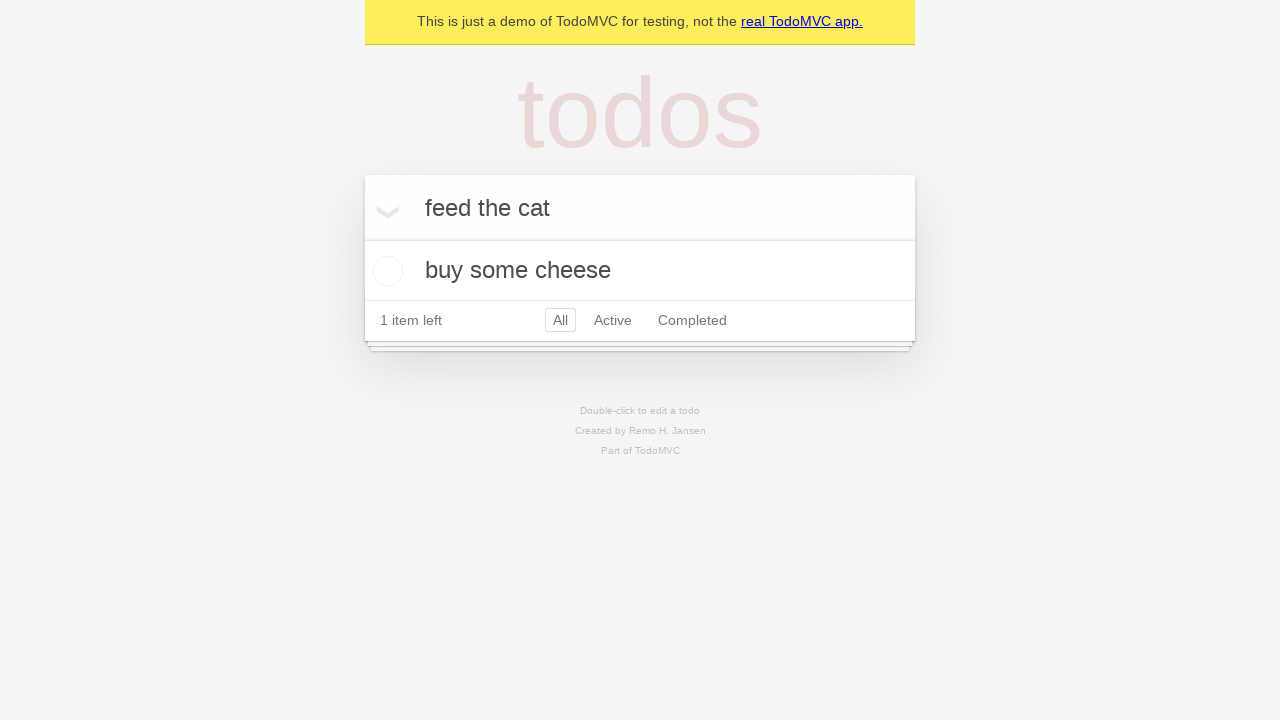

Pressed Enter to add second todo on internal:attr=[placeholder="What needs to be done?"i]
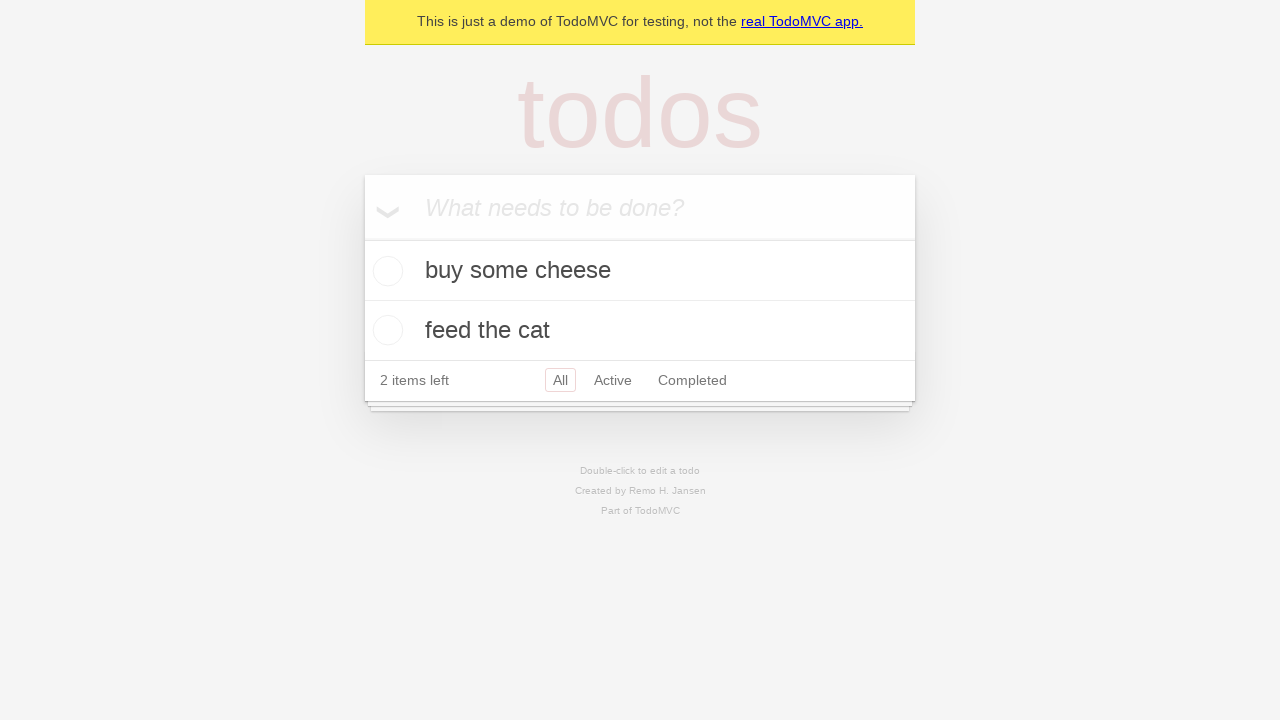

Filled todo input with 'book a doctors appointment' on internal:attr=[placeholder="What needs to be done?"i]
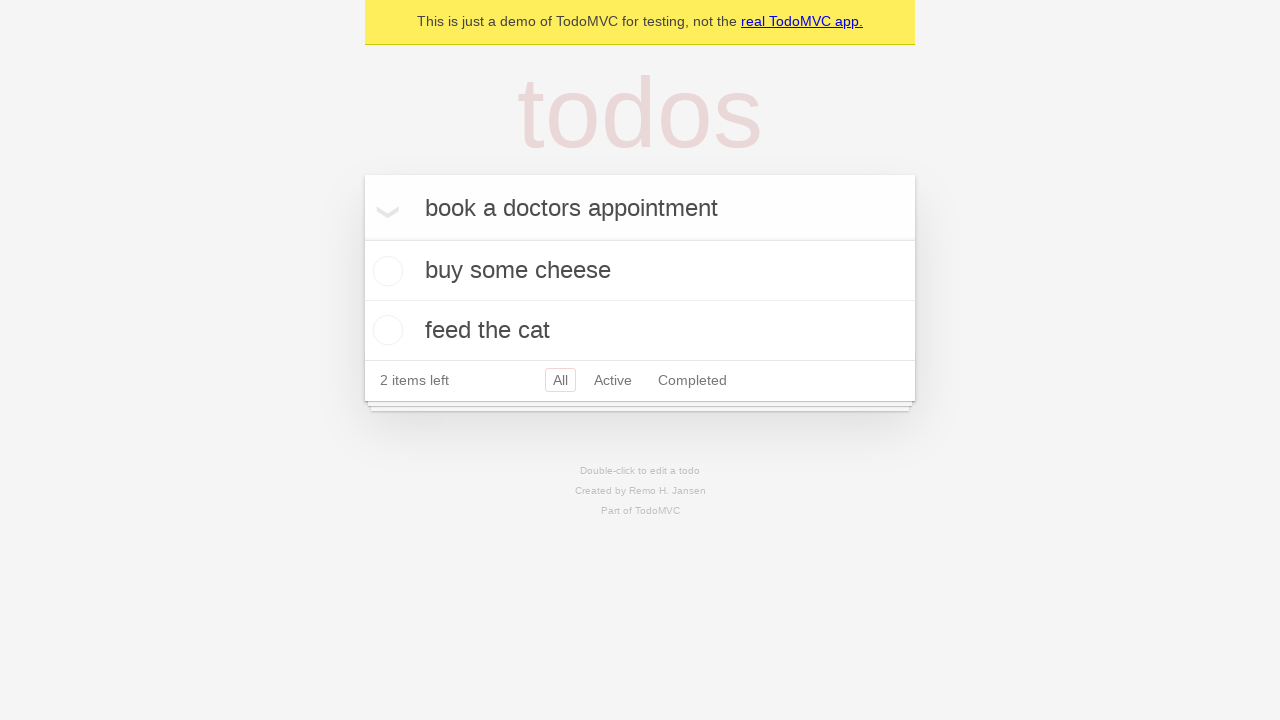

Pressed Enter to add third todo on internal:attr=[placeholder="What needs to be done?"i]
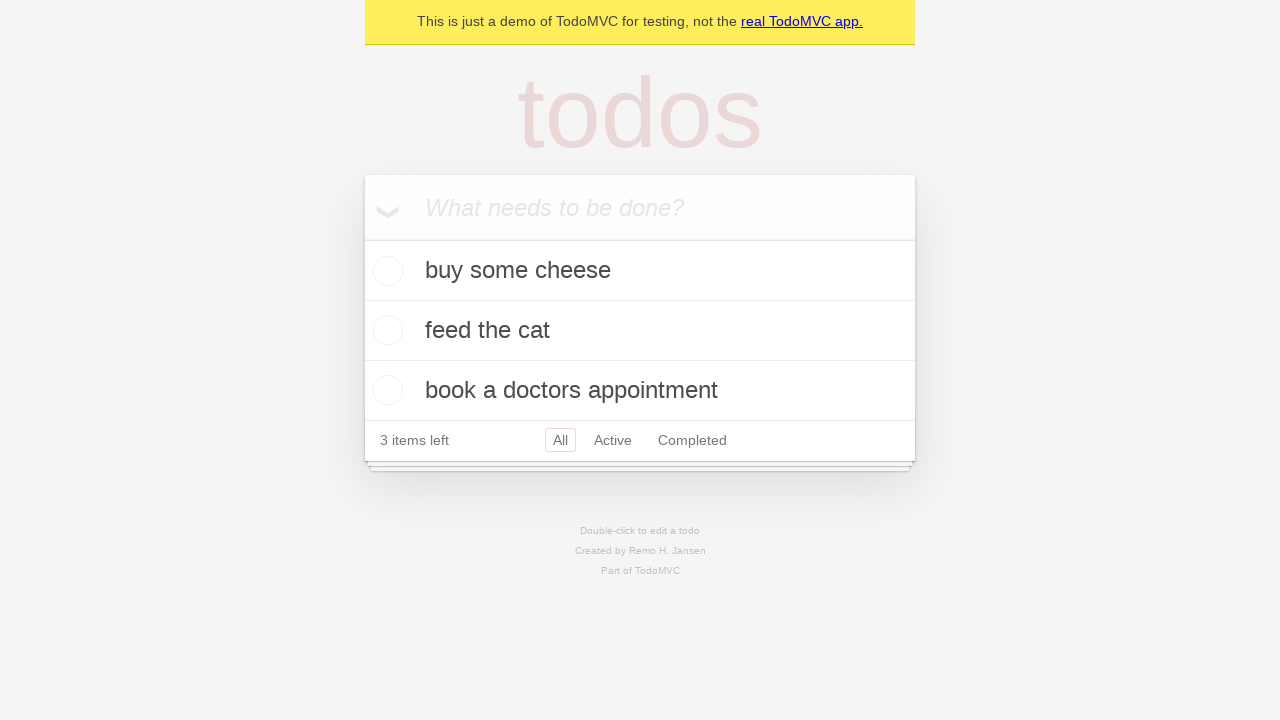

Waited for all 3 todos to be displayed
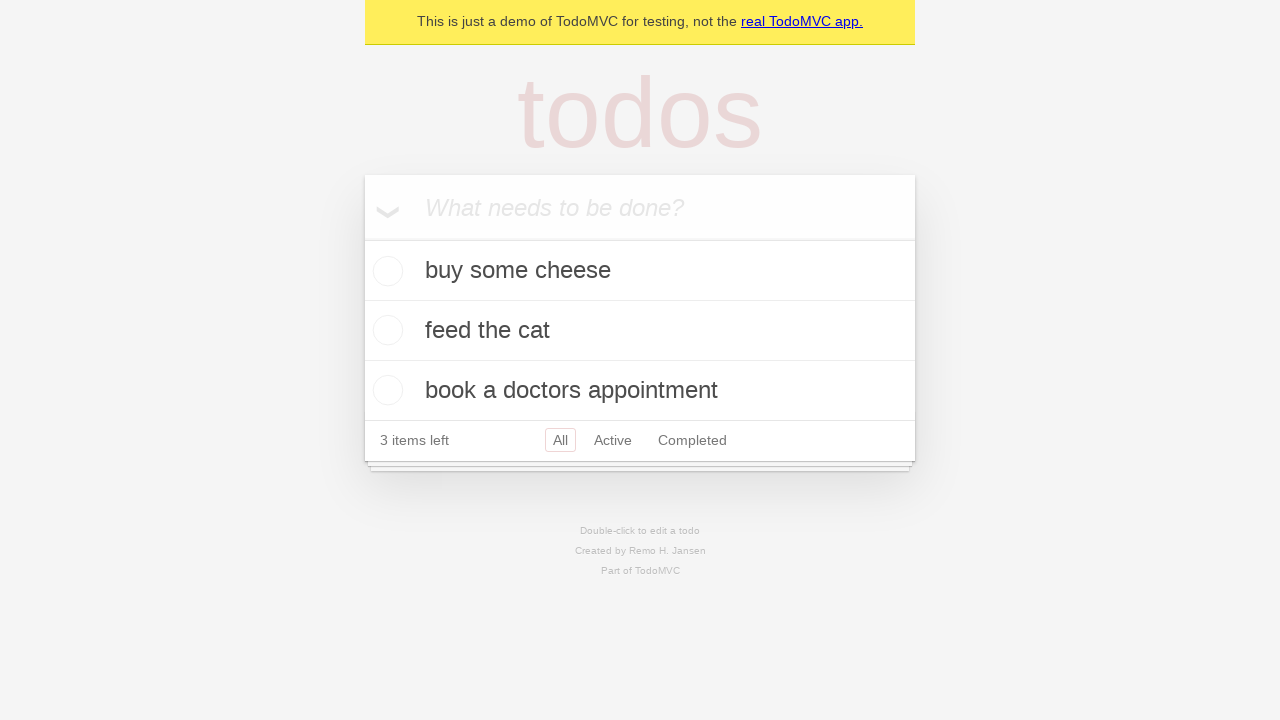

Checked the checkbox for second todo item at (385, 330) on internal:testid=[data-testid="todo-item"s] >> nth=1 >> internal:role=checkbox
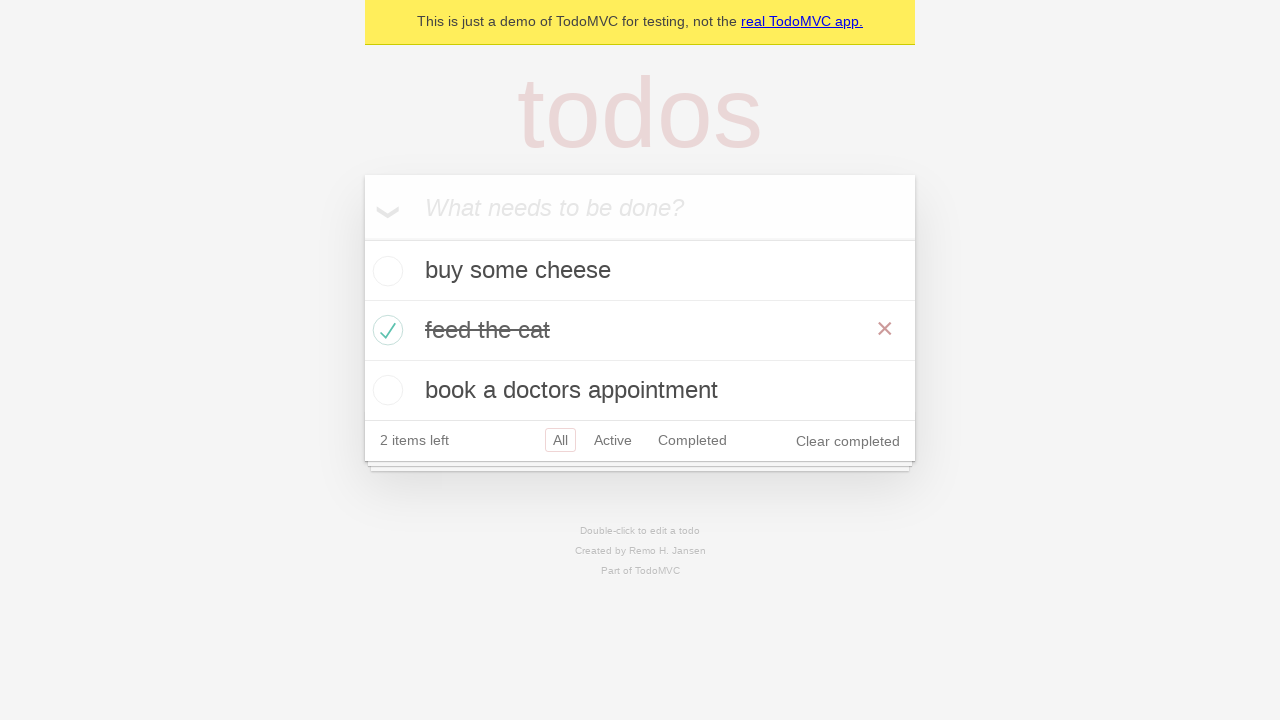

Clicked the Completed filter link at (692, 440) on internal:role=link[name="Completed"i]
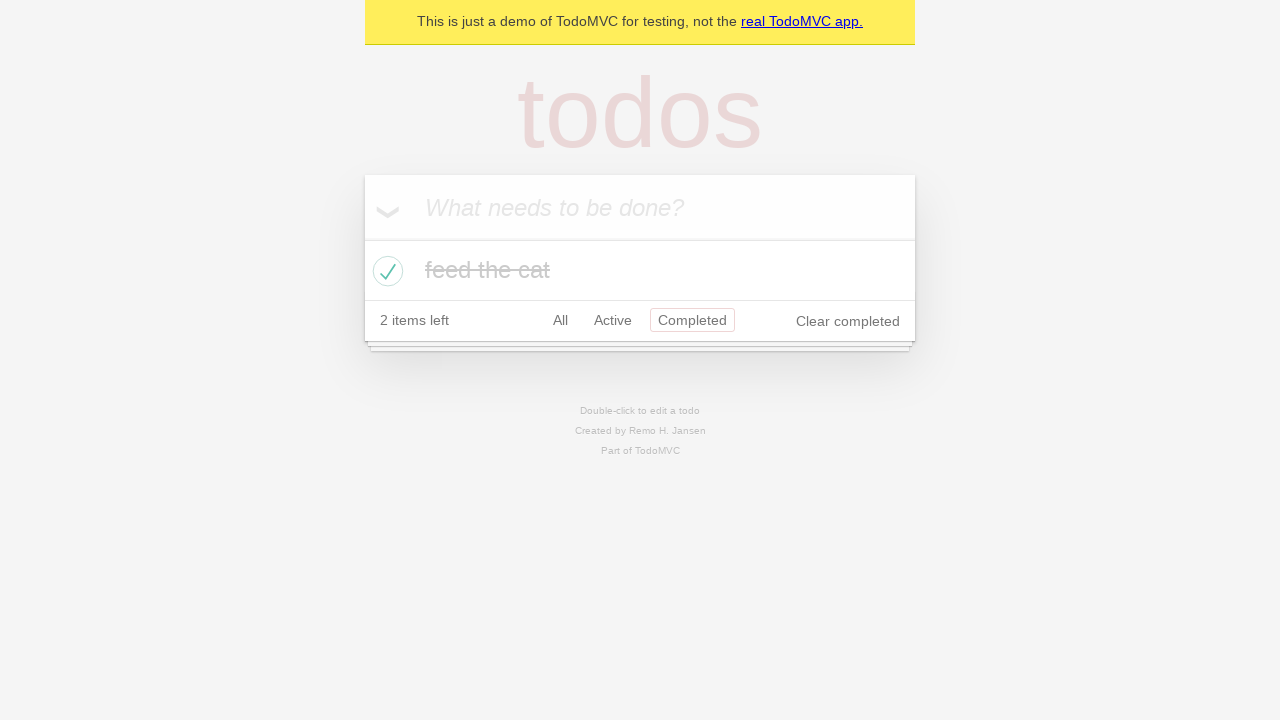

Verified that only 1 completed todo item is displayed
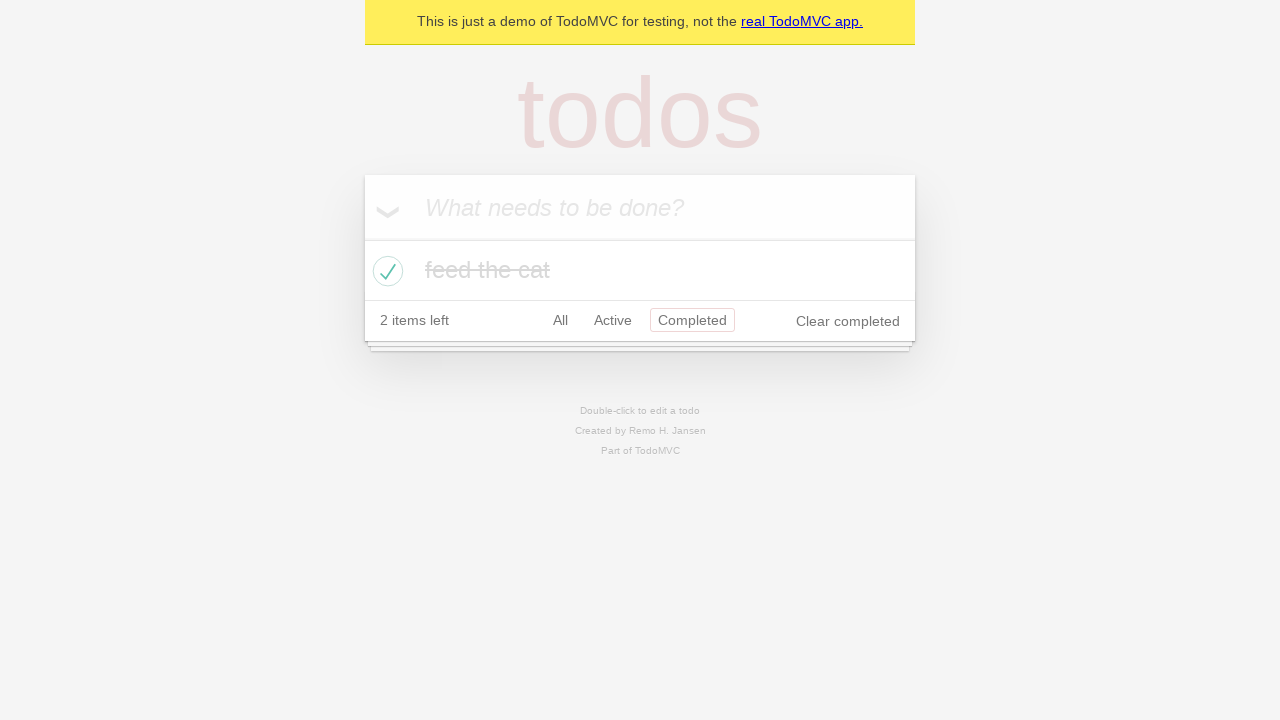

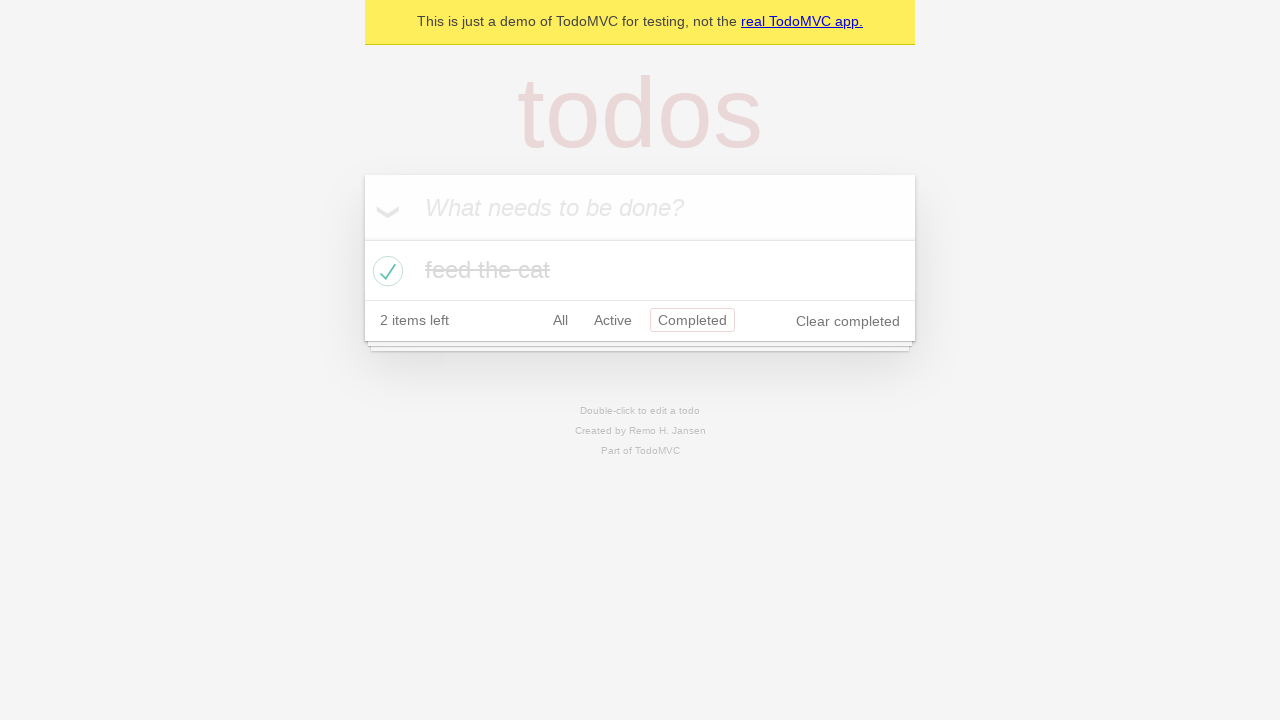